Navigates to the Woodland Worldwide website and verifies the page loads successfully by waiting for the page content to be available.

Starting URL: https://www.woodlandworldwide.com/

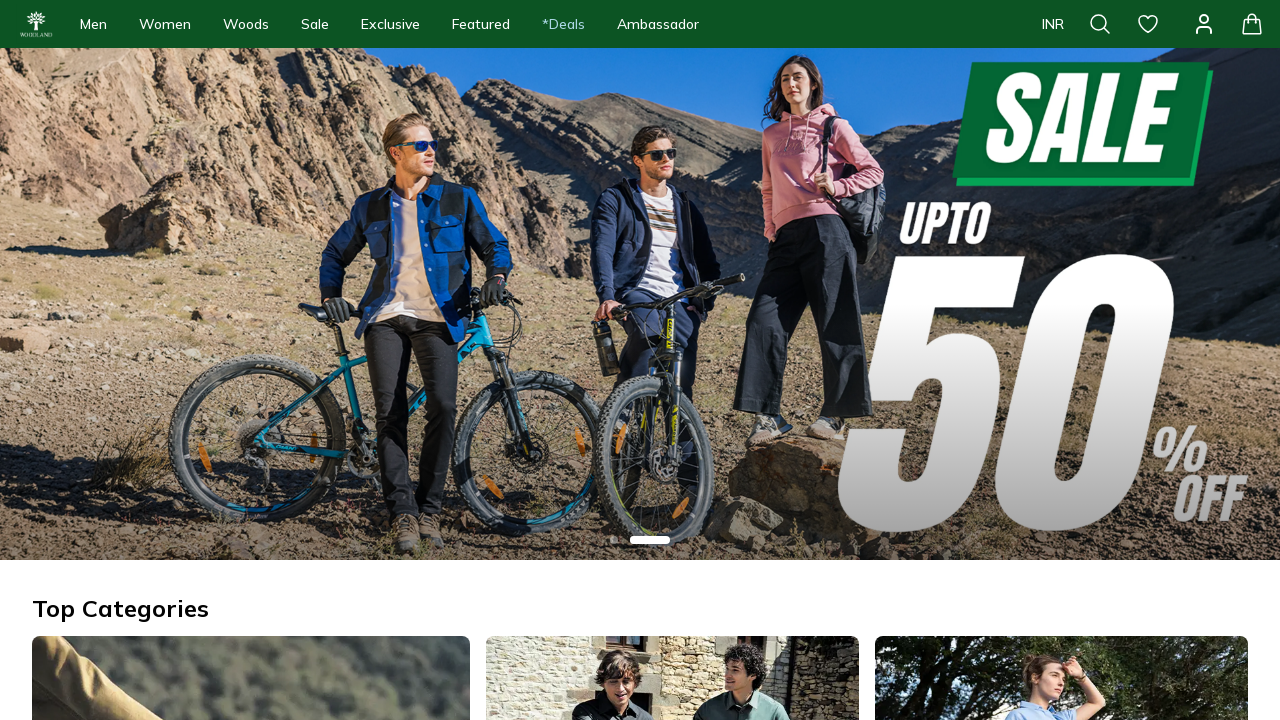

Waited for page to reach domcontentloaded state
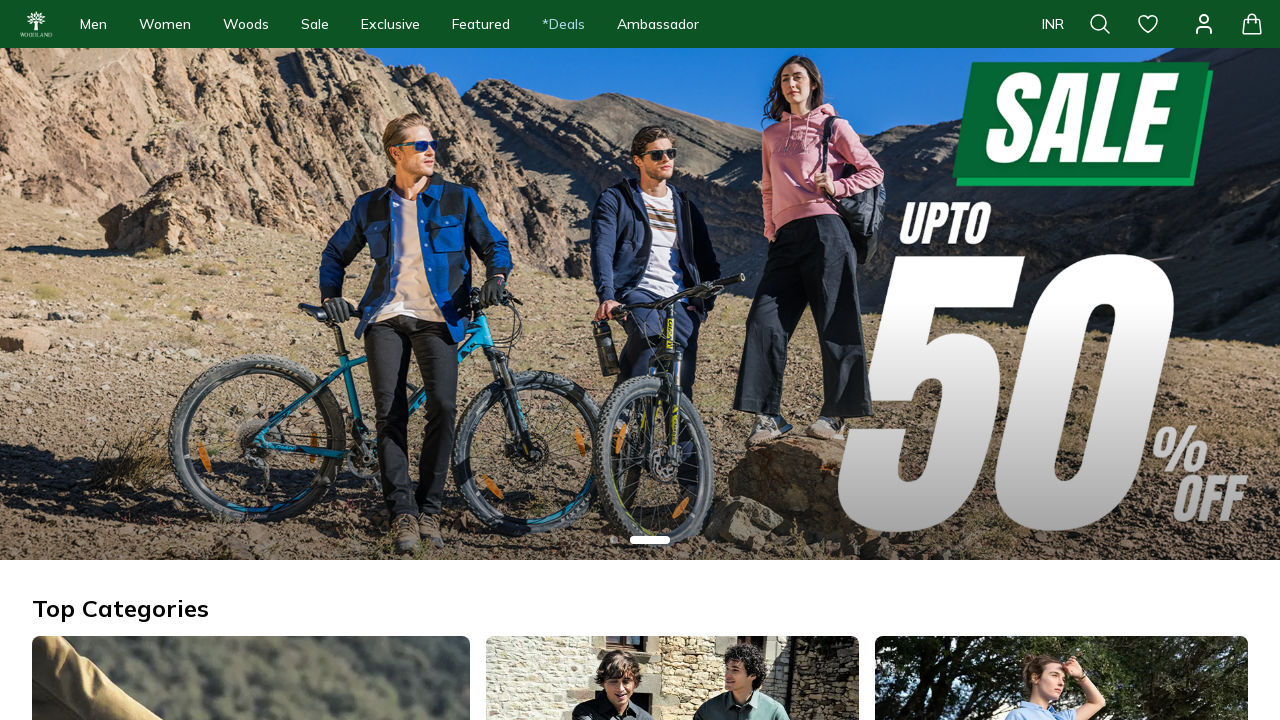

Verified body element exists on Woodland Worldwide page
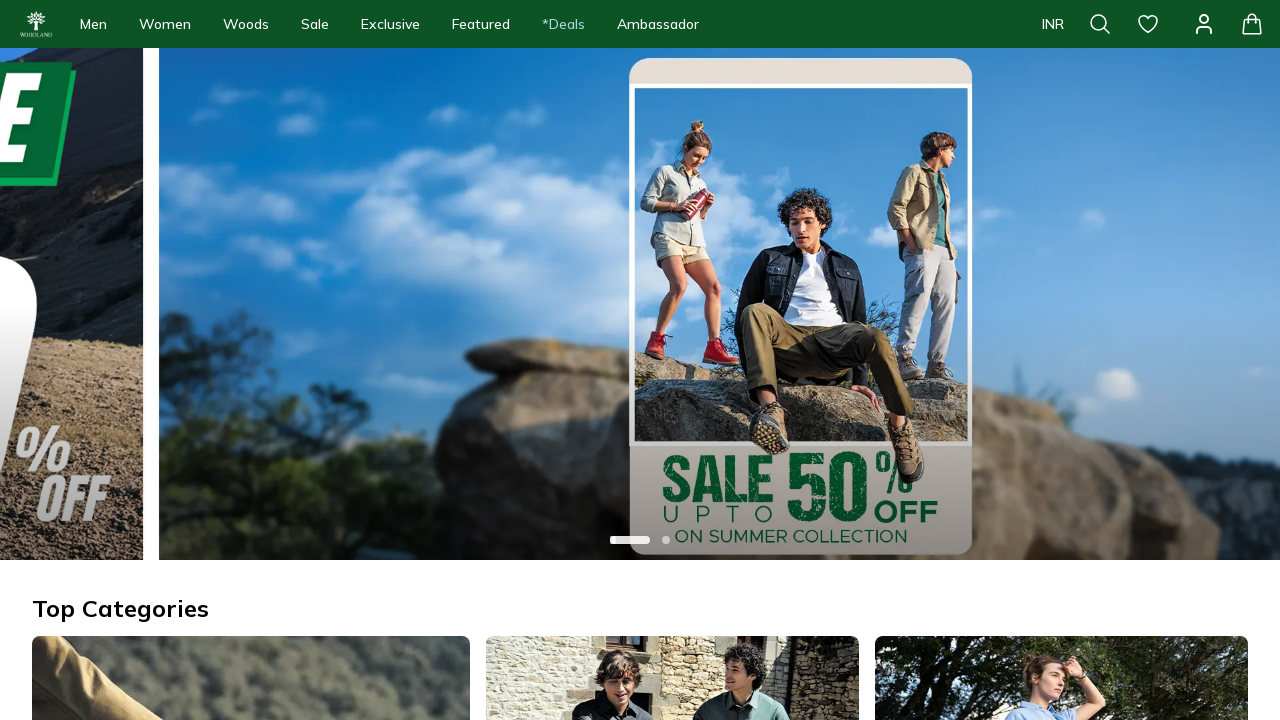

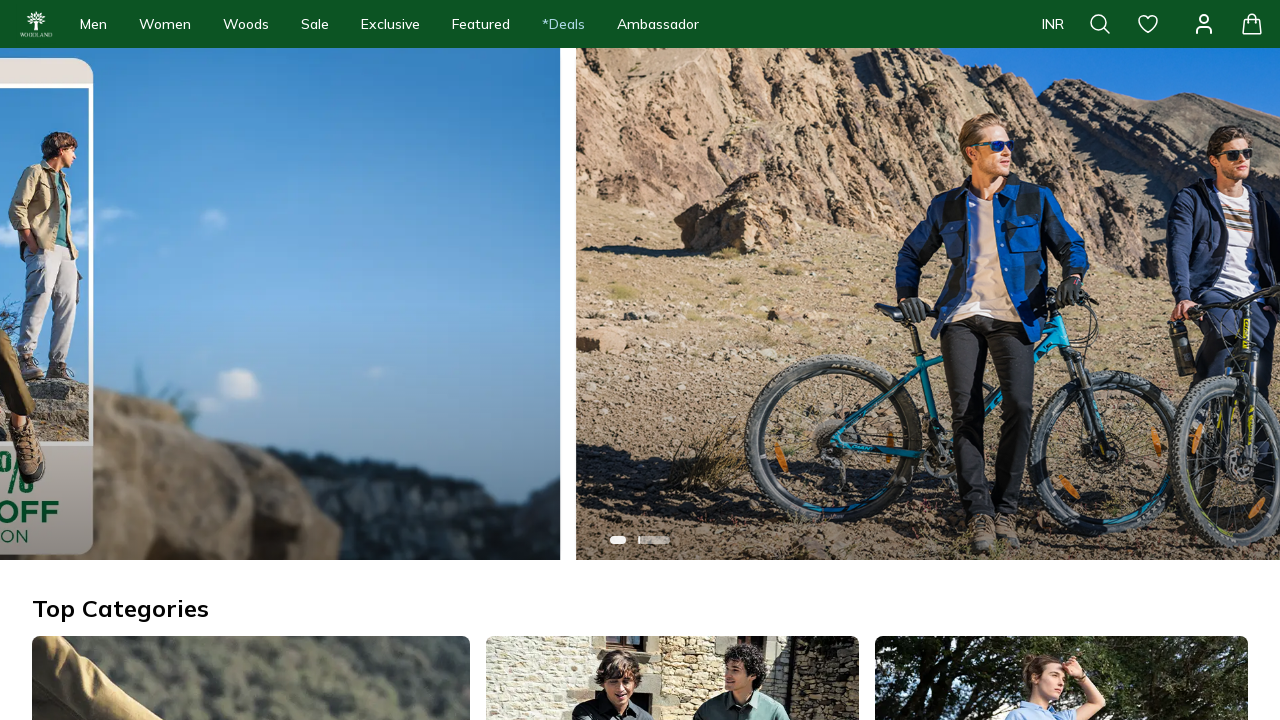